Tests drag and drop functionality on a demo page by dragging an element to a drop target and also testing a slider control by dragging it horizontally.

Starting URL: https://qavbox.github.io/demo/dragndrop/

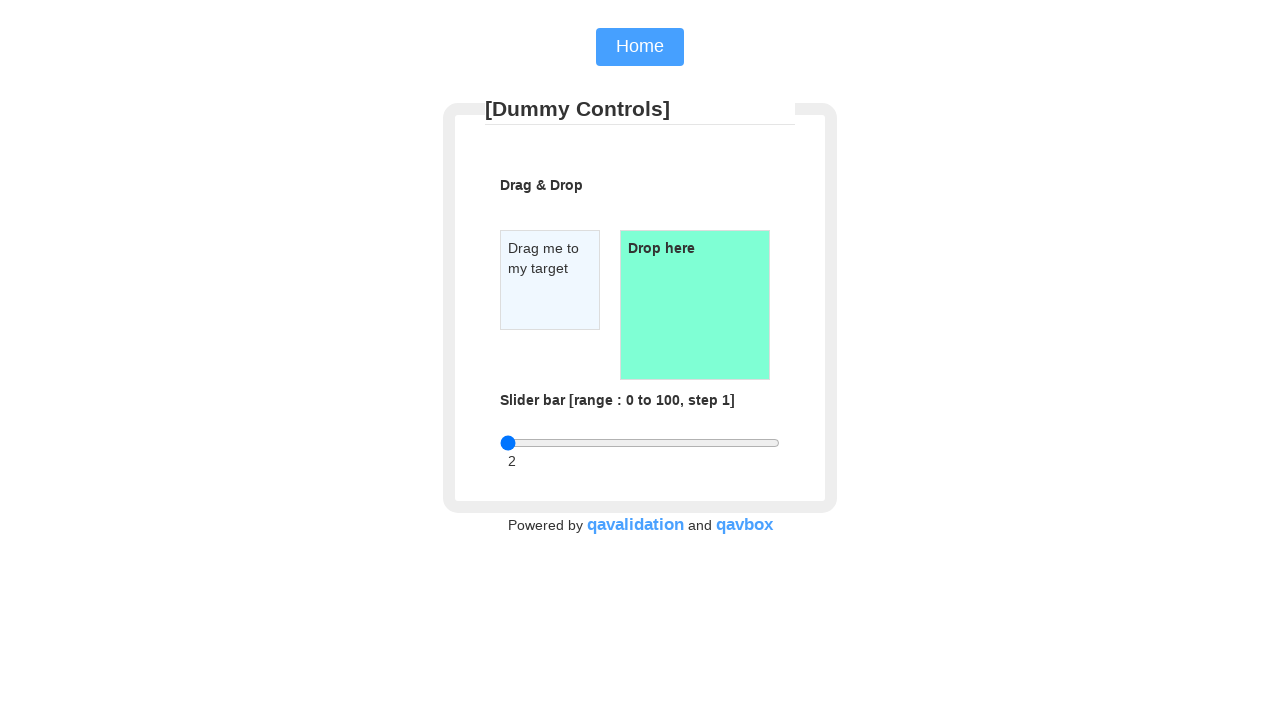

Waited for draggable element to be present
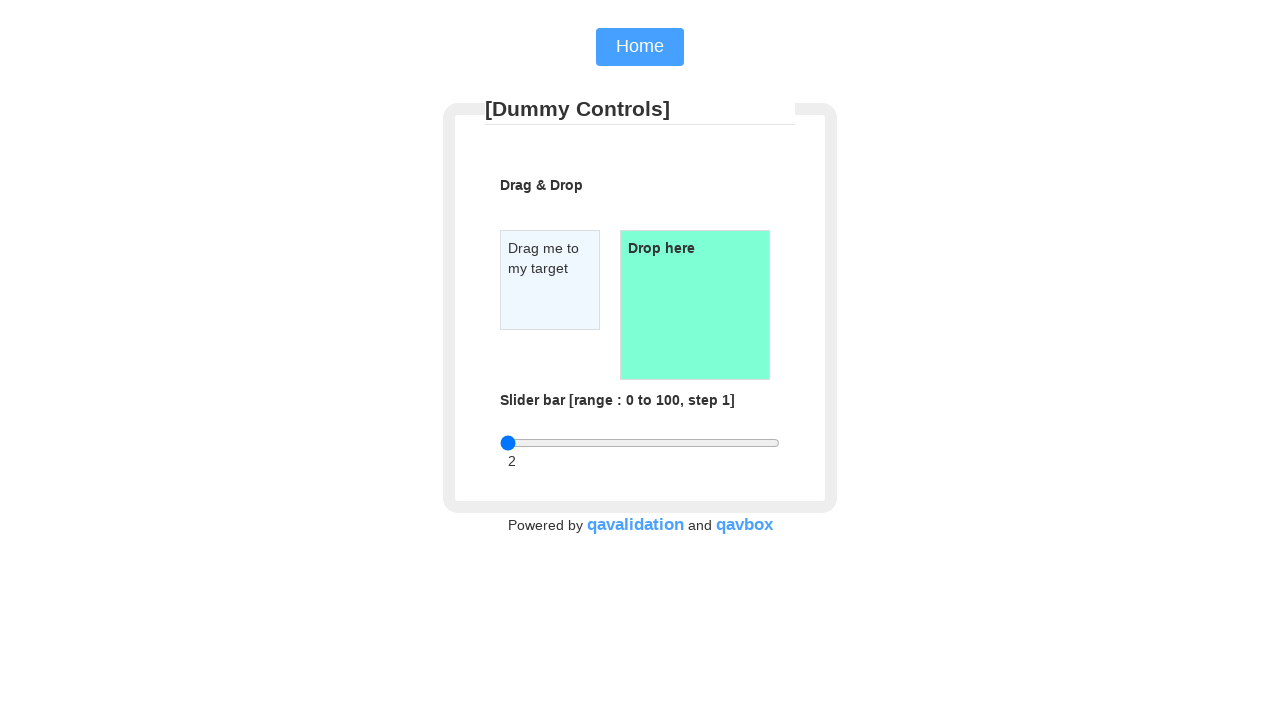

Waited for droppable element to be present
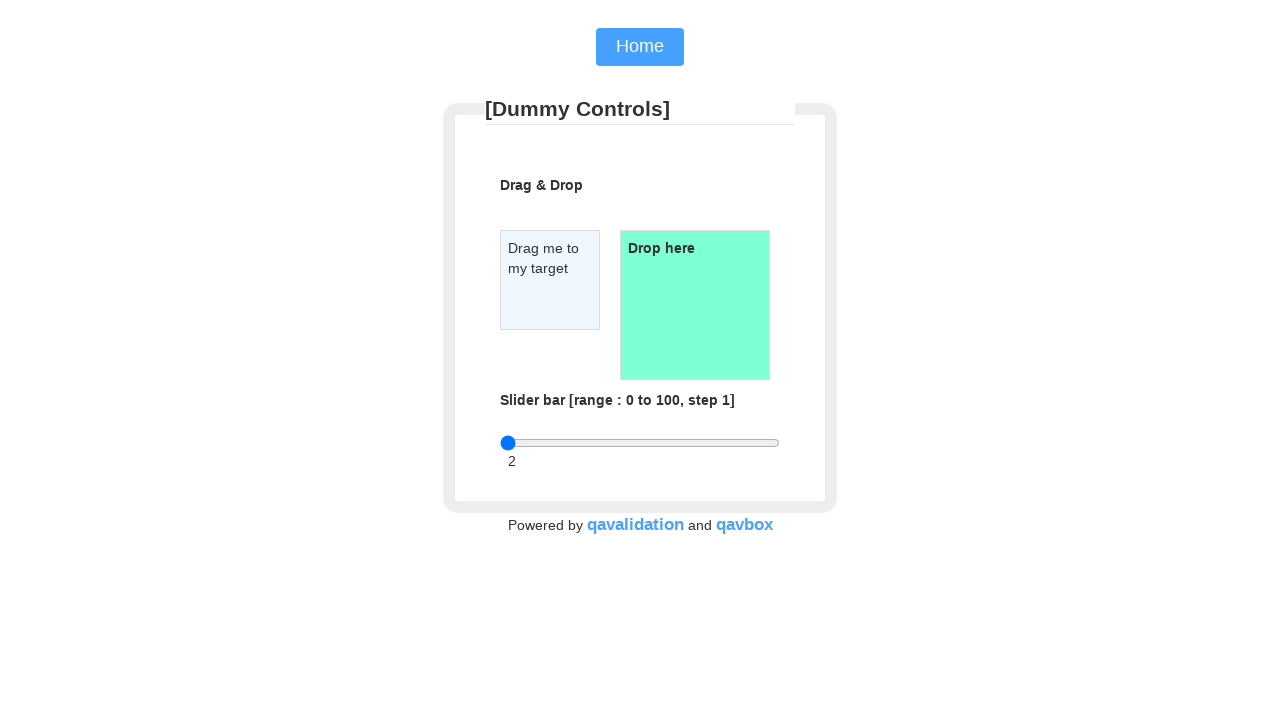

Dragged draggable element to droppable target at (695, 305)
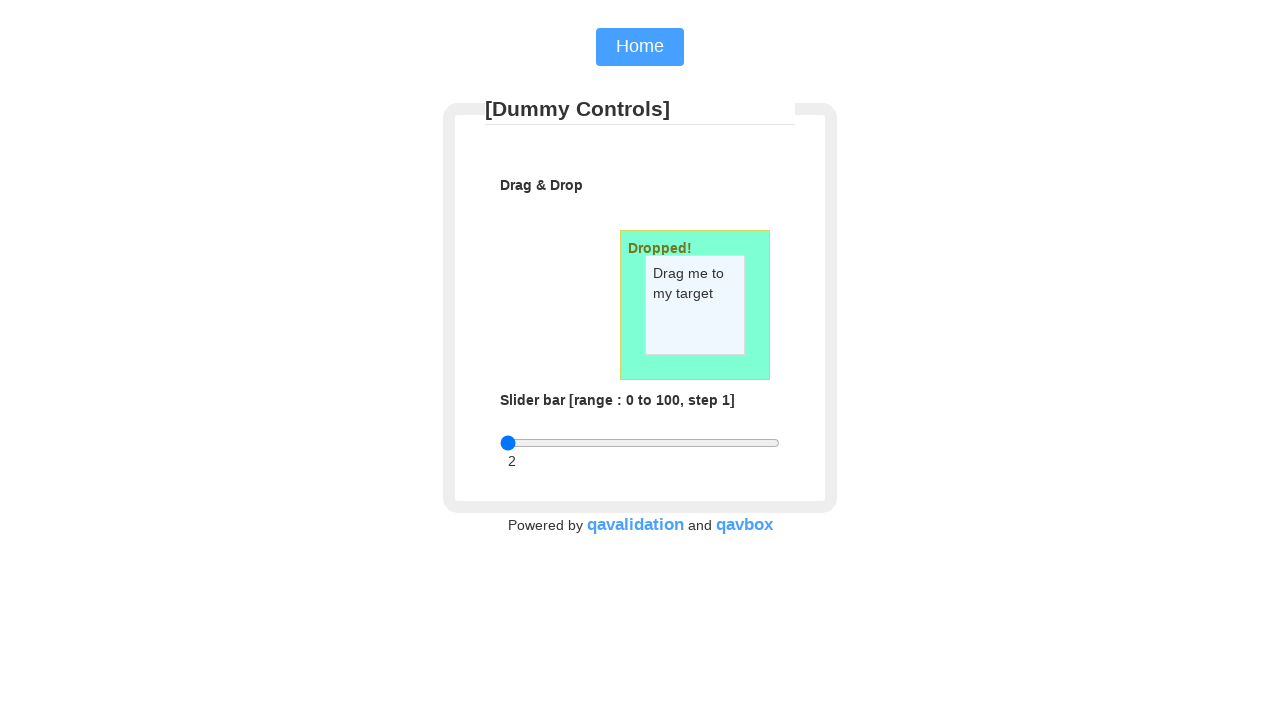

Drop text element appeared, confirming successful drag and drop
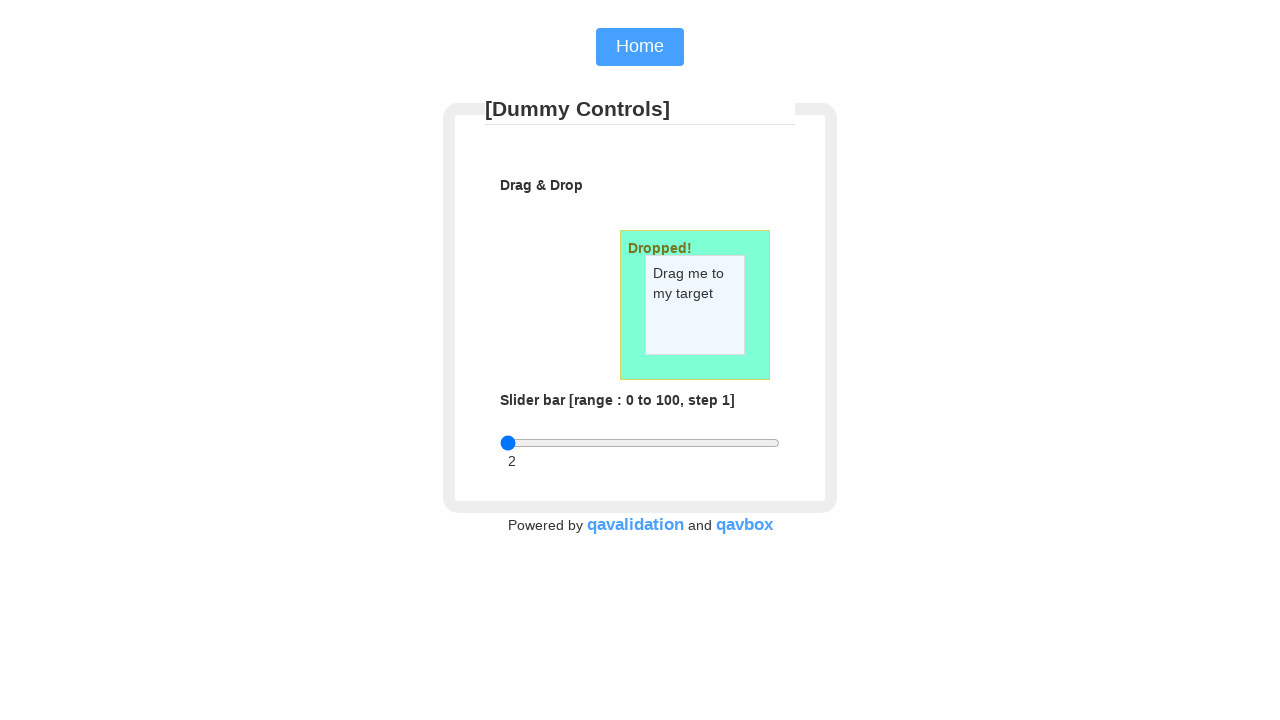

Moved mouse to slider center position at (640, 443)
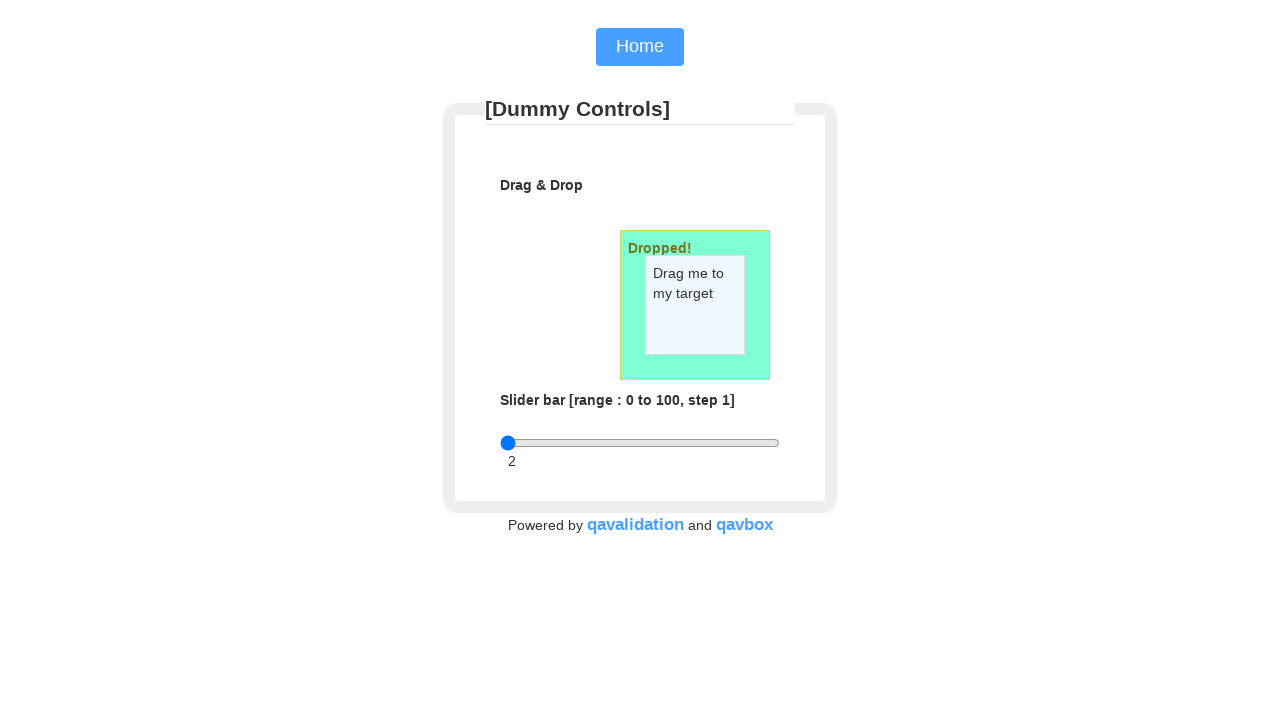

Pressed down mouse button on slider at (640, 443)
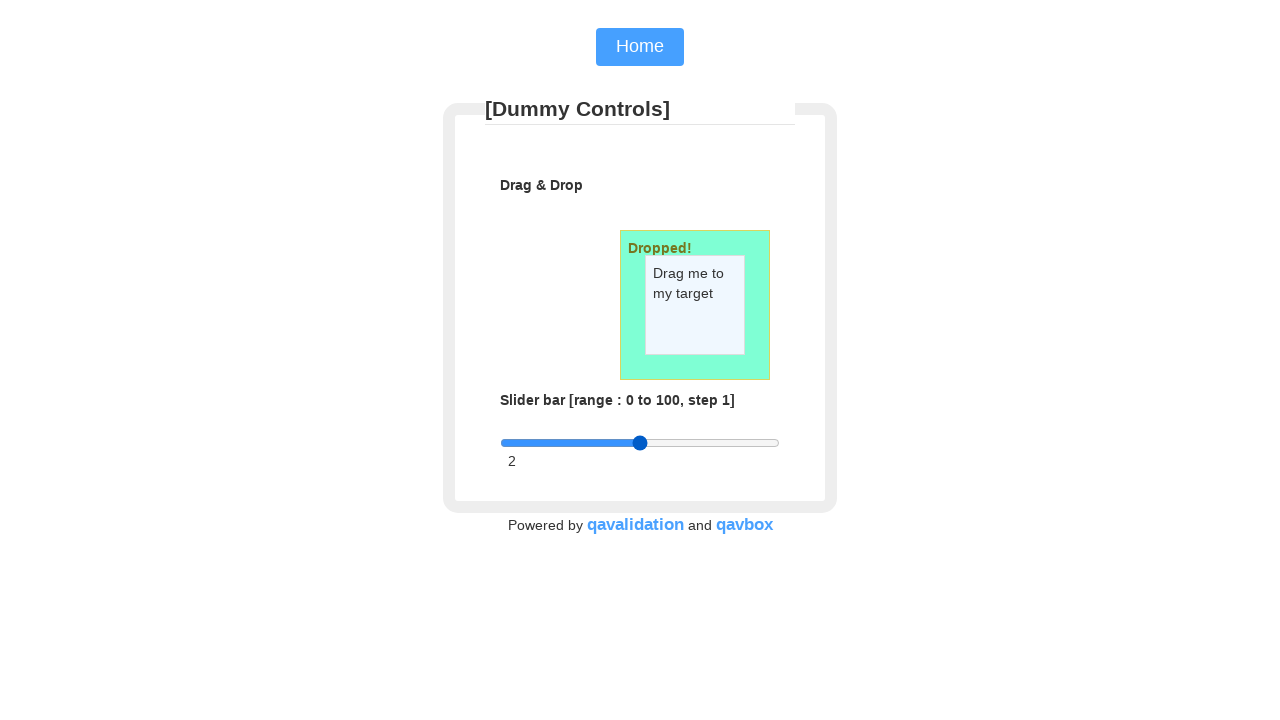

Dragged slider to the right by 280 pixels at (920, 443)
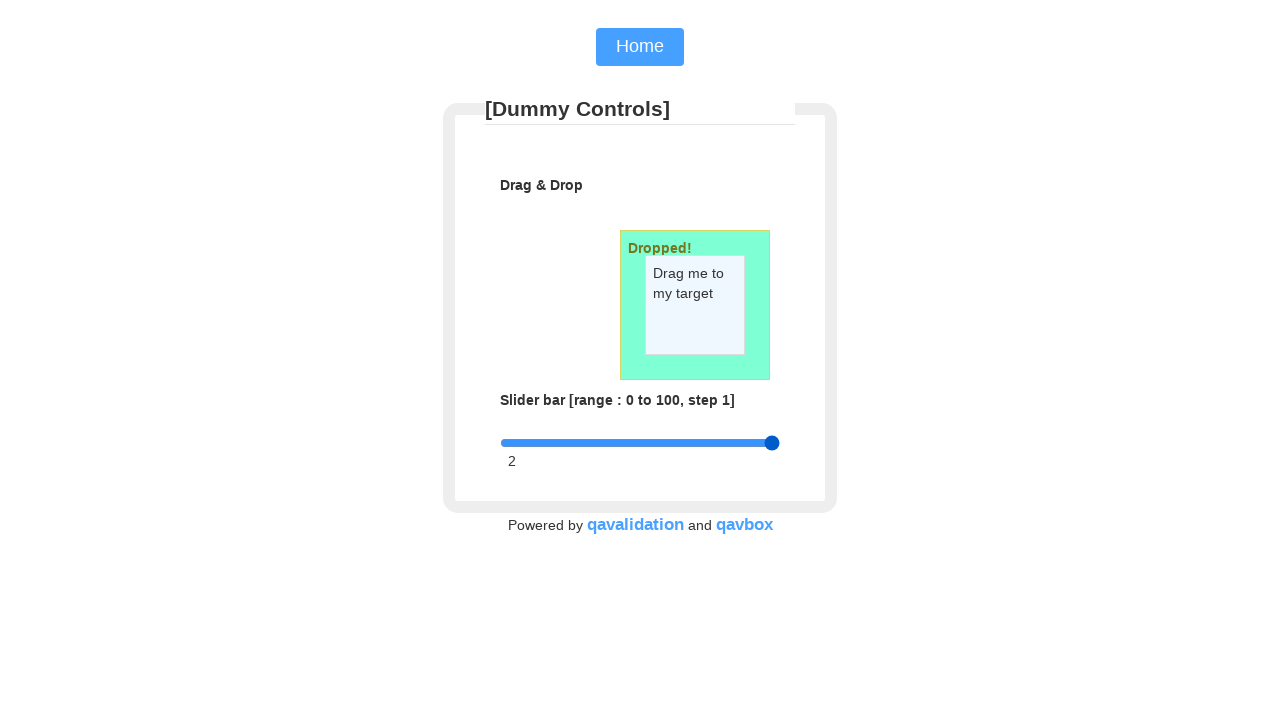

Released mouse button to complete slider drag at (920, 443)
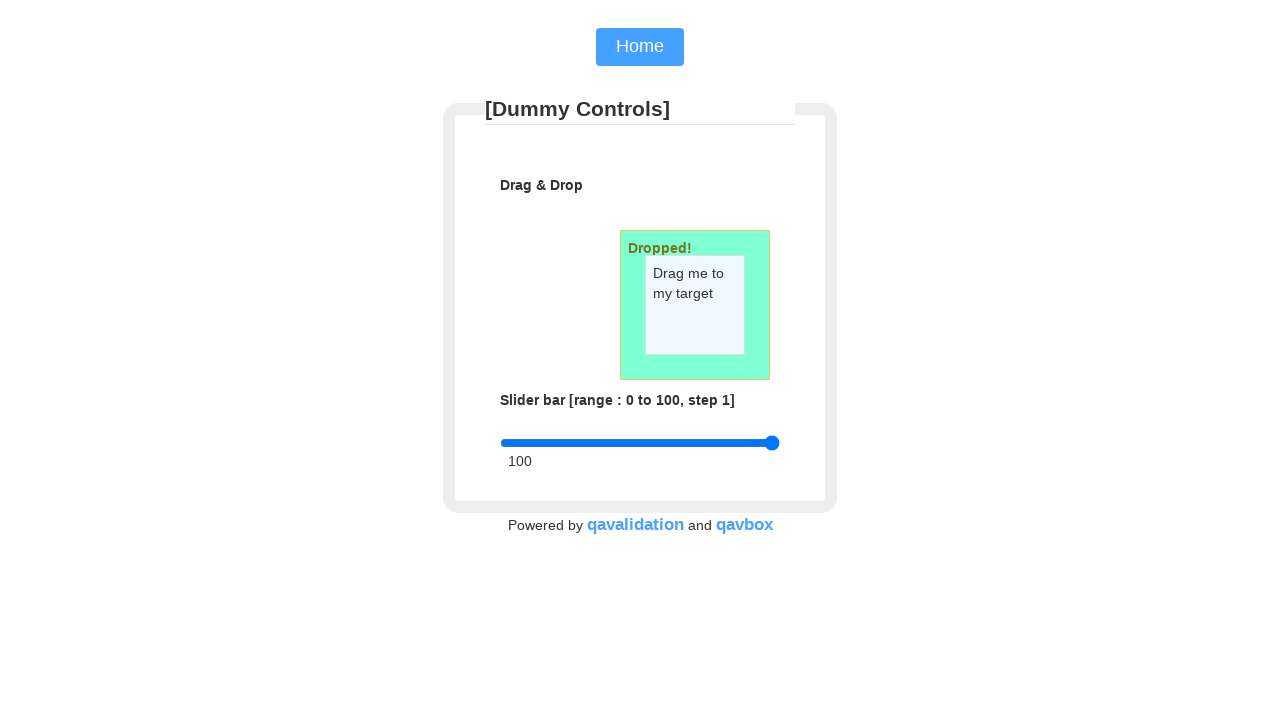

Slider value element appeared, confirming slider adjustment
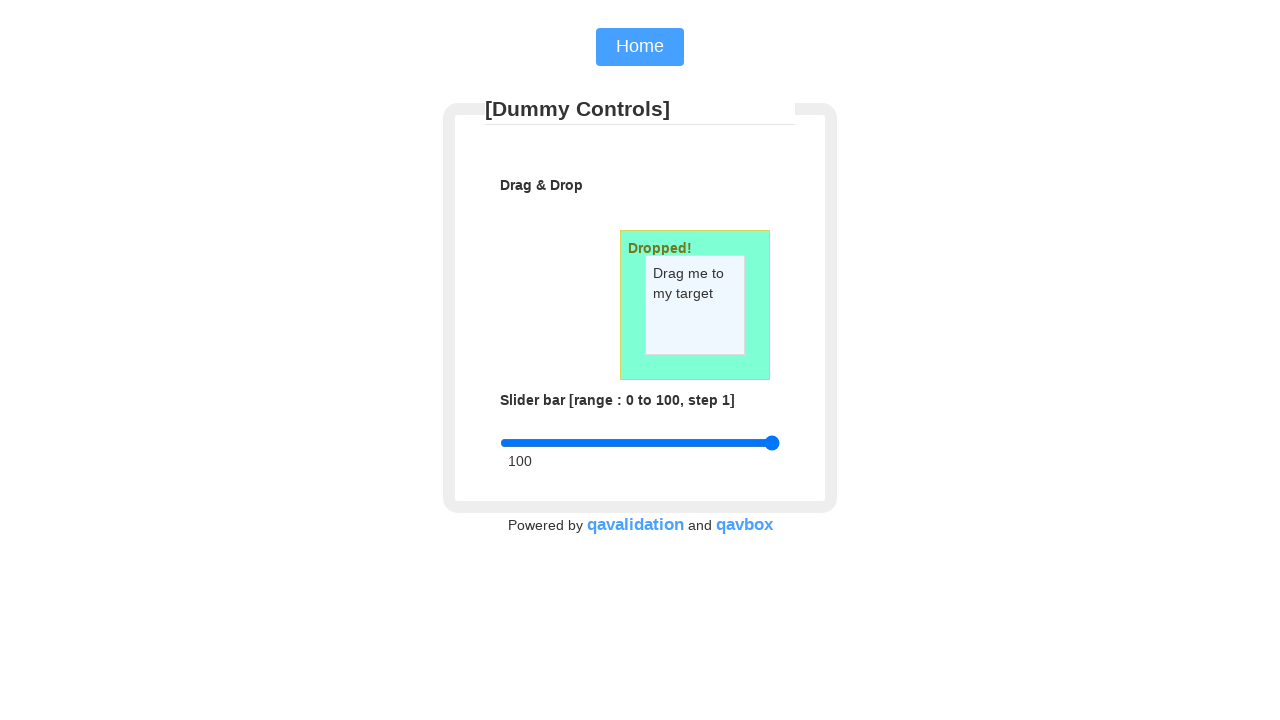

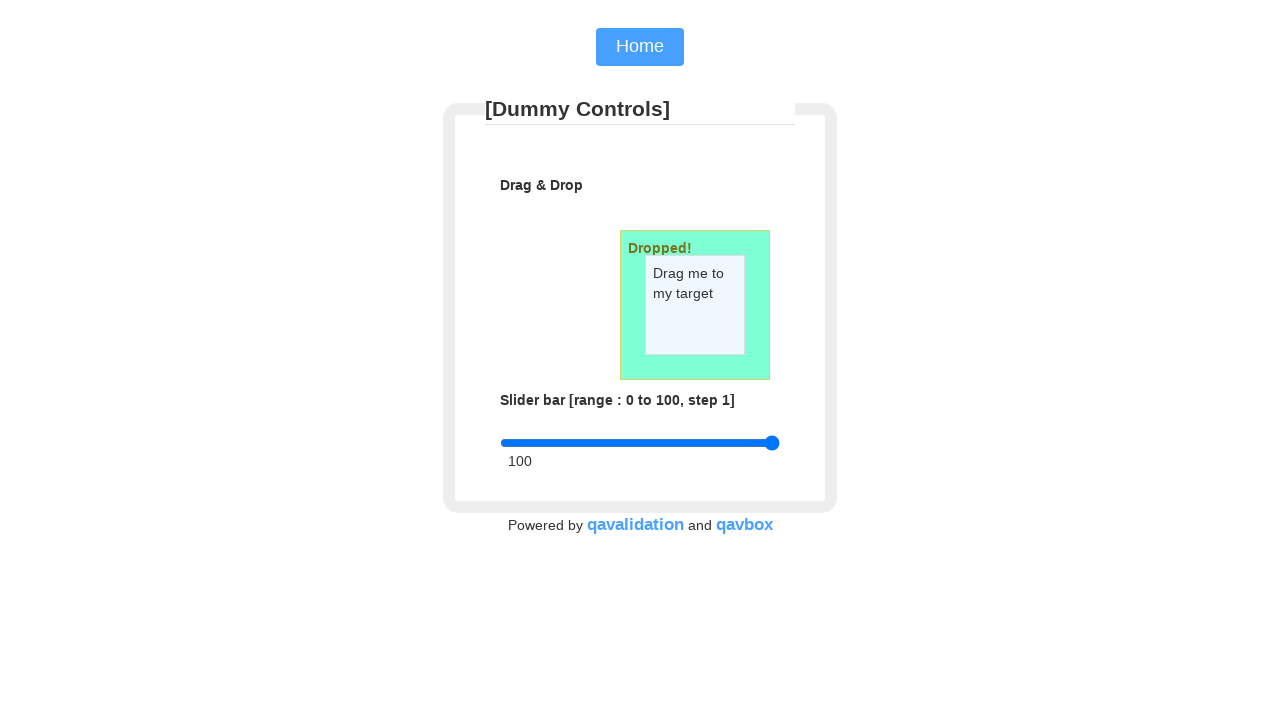